Tests that registration fails when first name field is empty

Starting URL: https://www.sharelane.com/cgi-bin/register.py

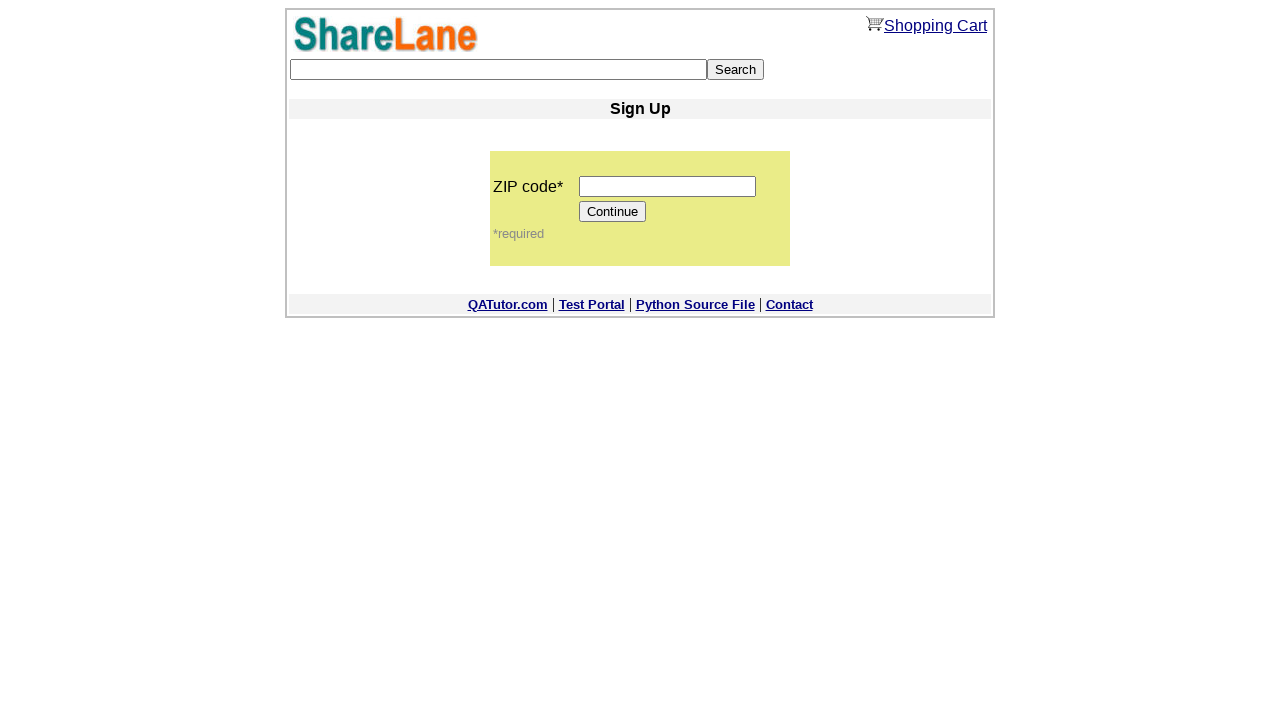

Filled zip code field with '12345' on input[name='zip_code']
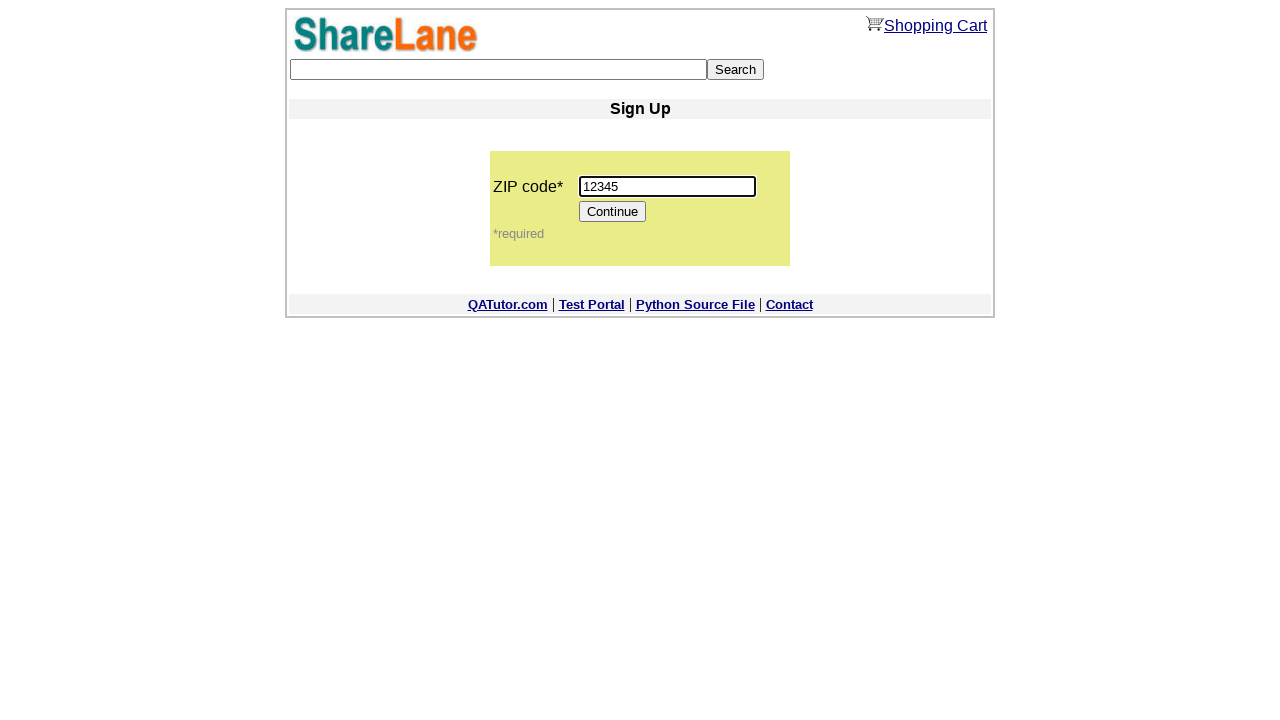

Clicked Continue button to proceed to registration form at (613, 212) on input[value='Continue']
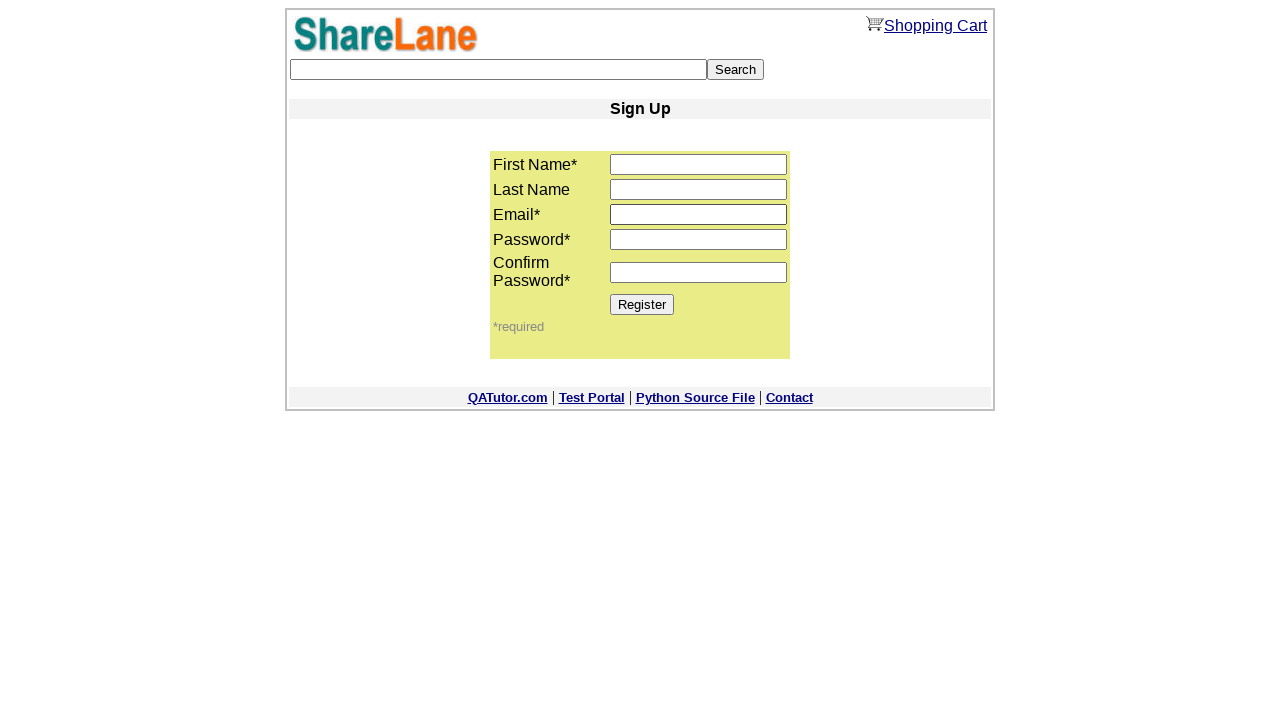

Registration form loaded and Register button is visible
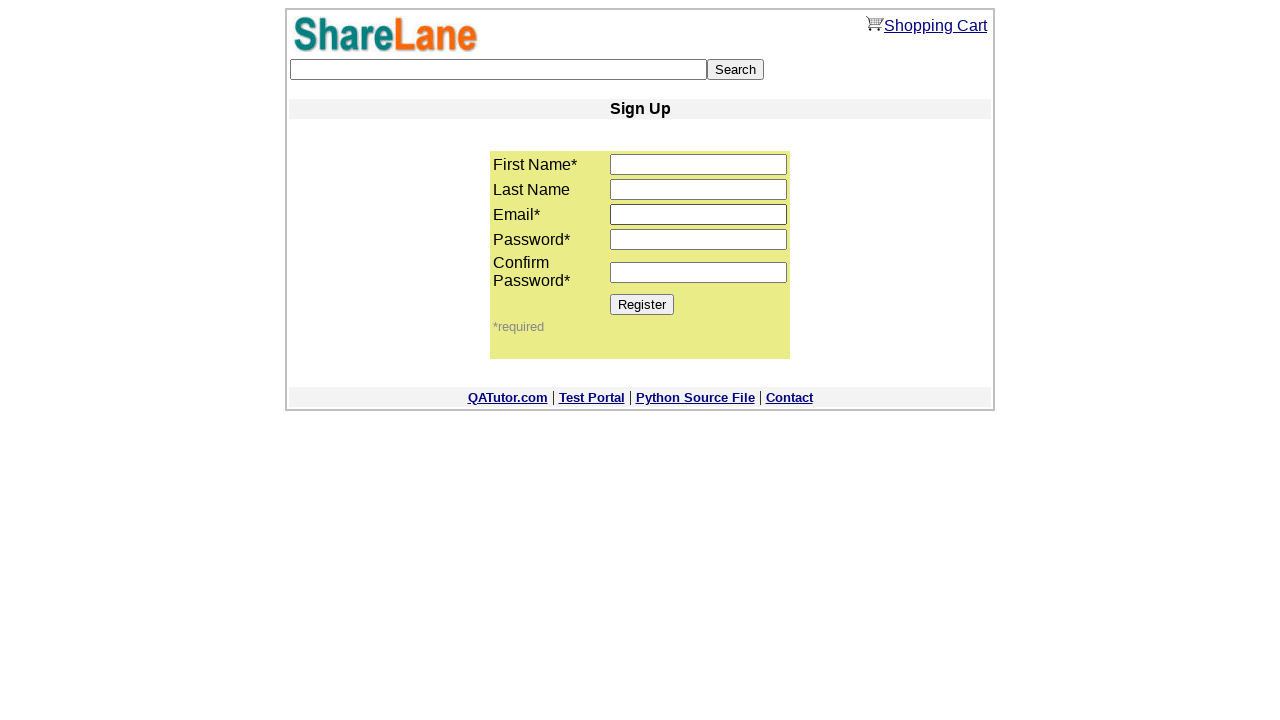

Left first name field empty on input[name='first_name']
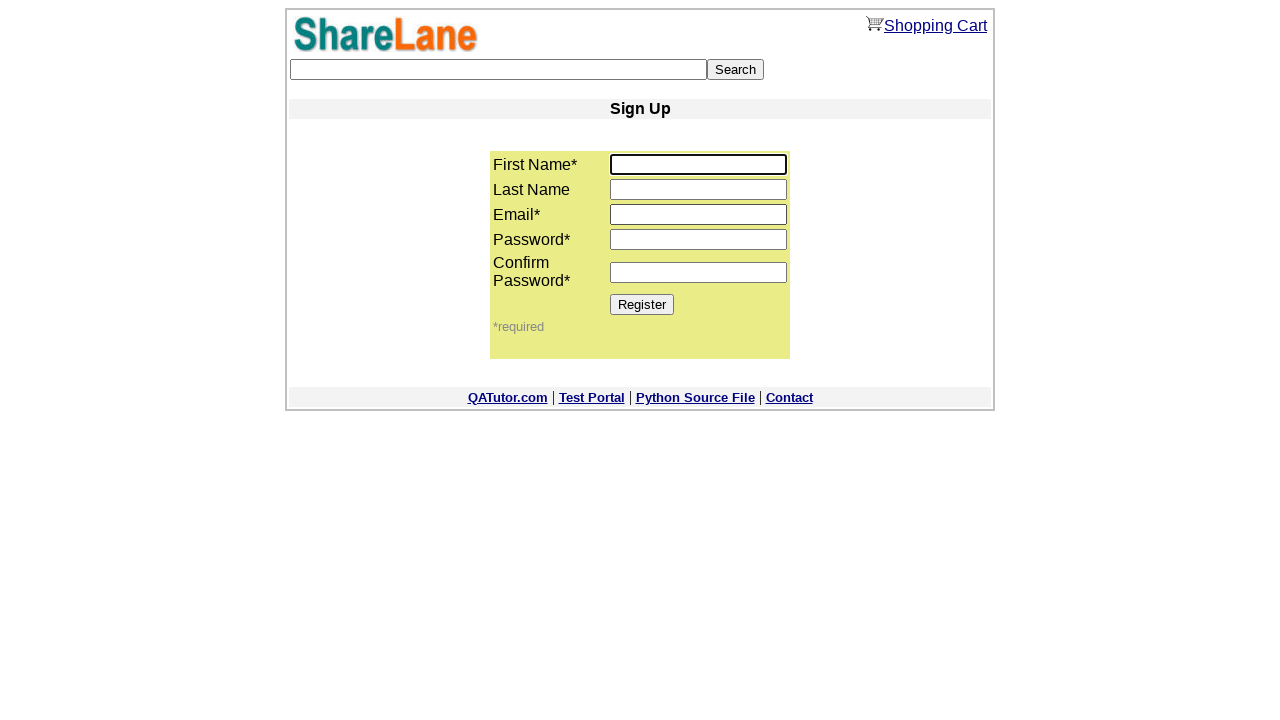

Filled last name field with 'TestLastName' on input[name='last_name']
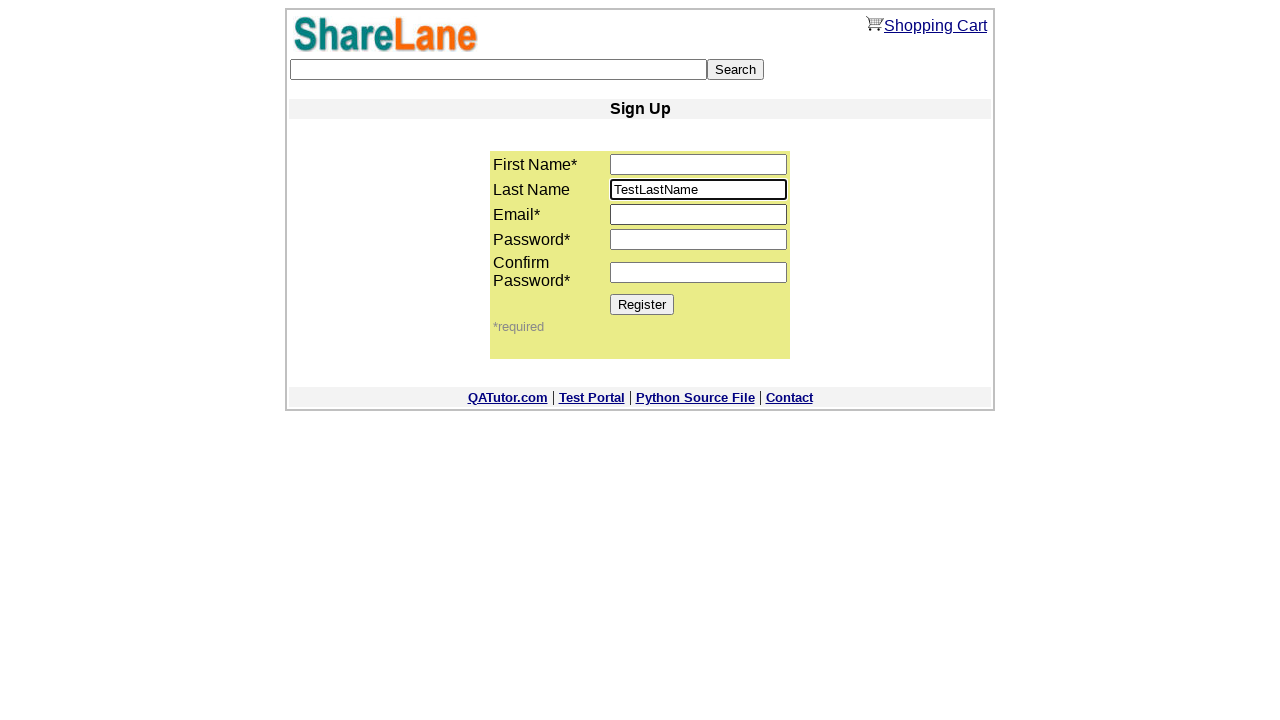

Filled email field with 'test@test.test' on input[name='email']
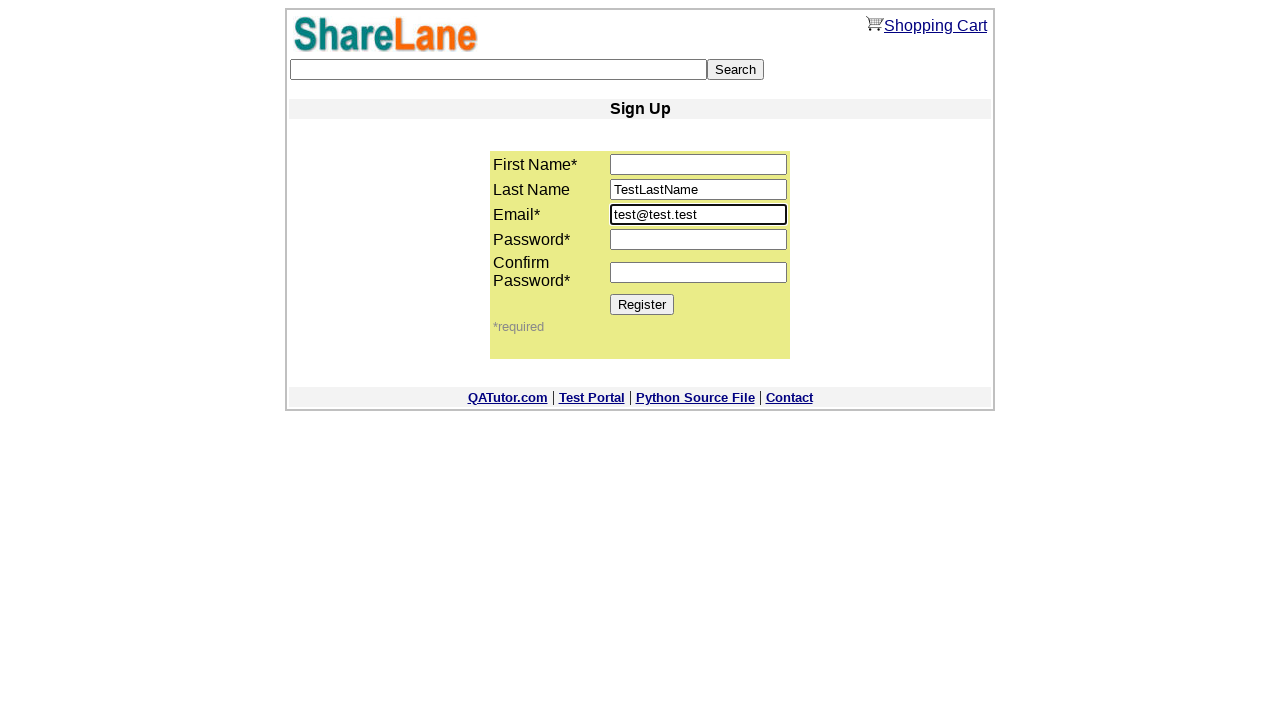

Filled password field with '123123123' on input[name='password1']
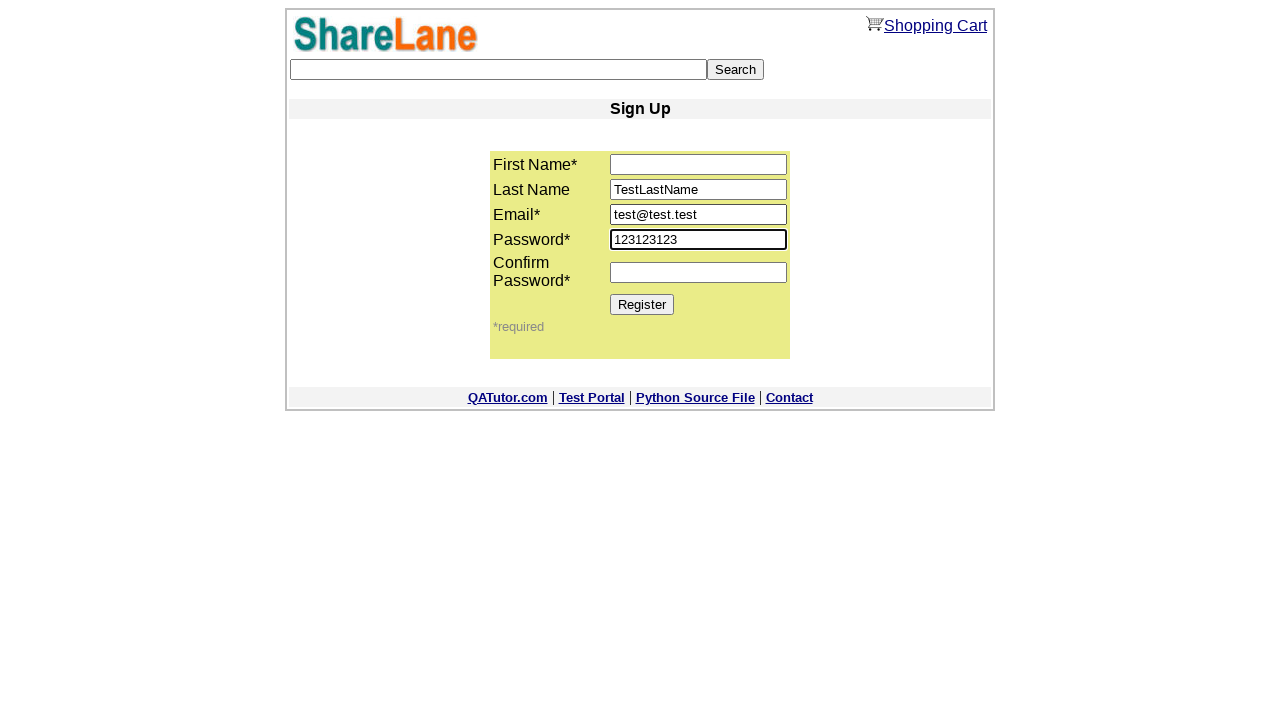

Filled password confirmation field with '123123123' on input[name='password2']
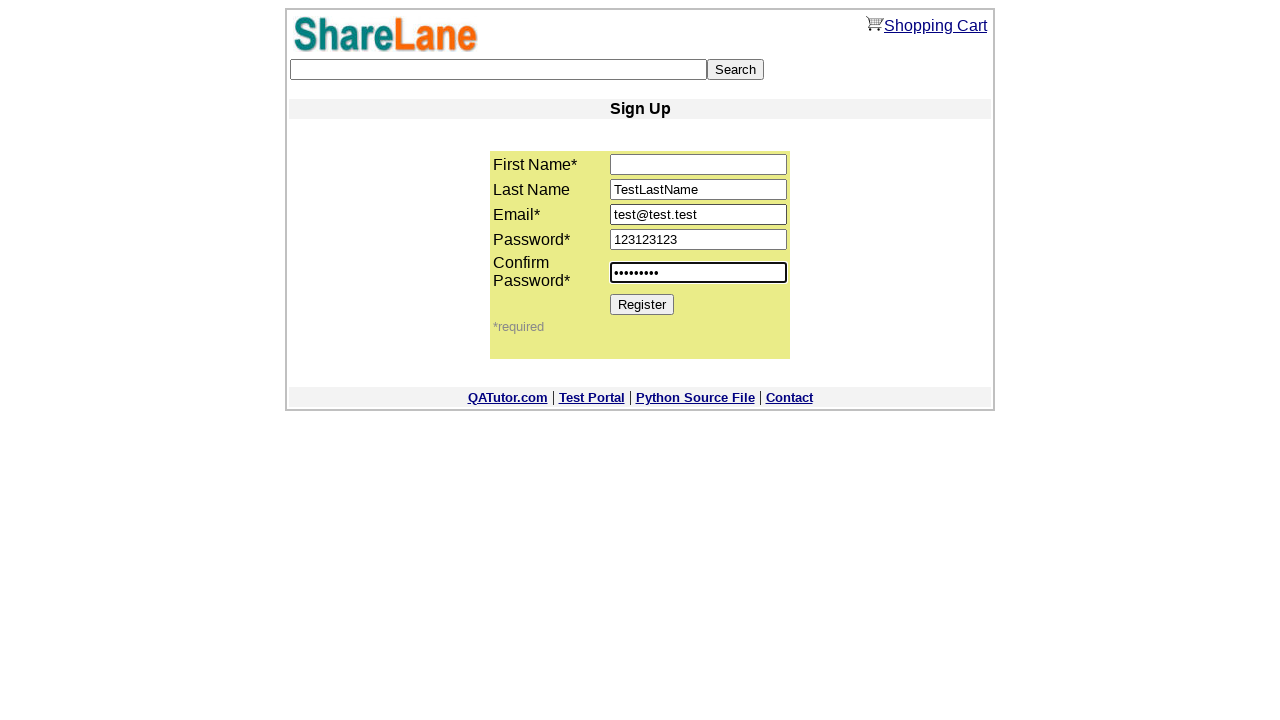

Clicked Register button to submit registration form without first name at (642, 304) on input[value='Register']
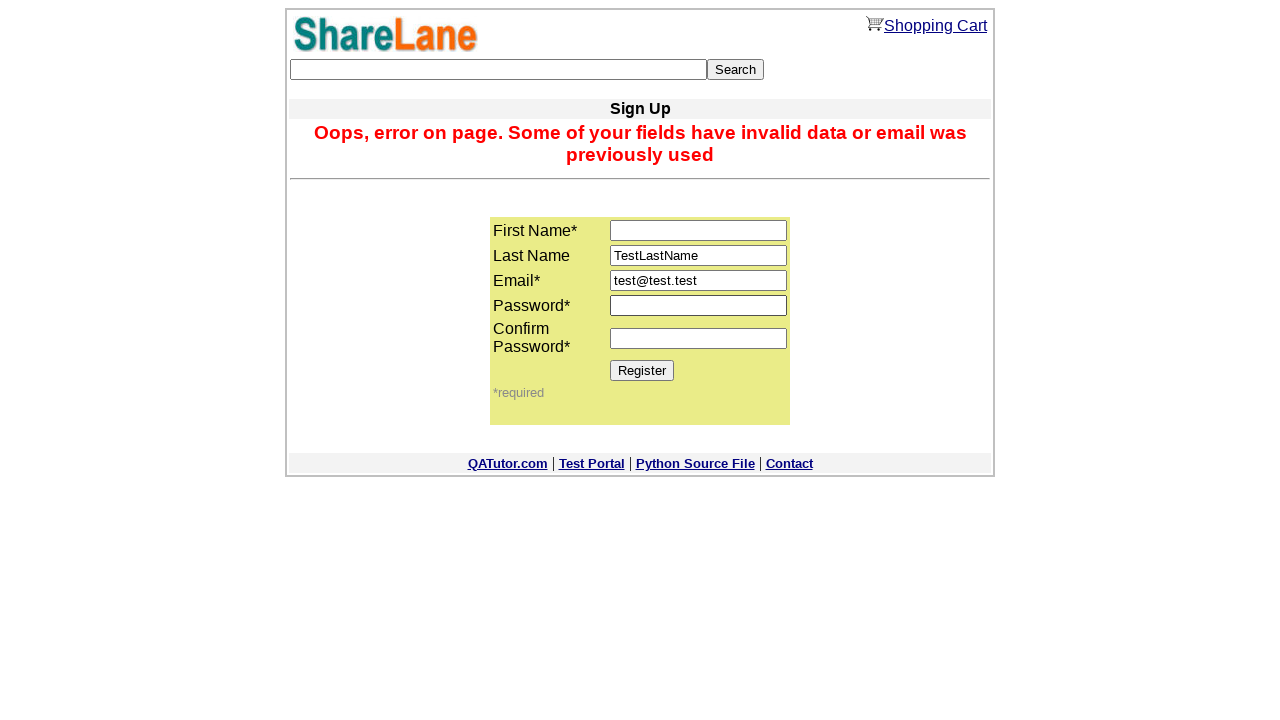

Error message appeared, confirming registration failed due to missing first name
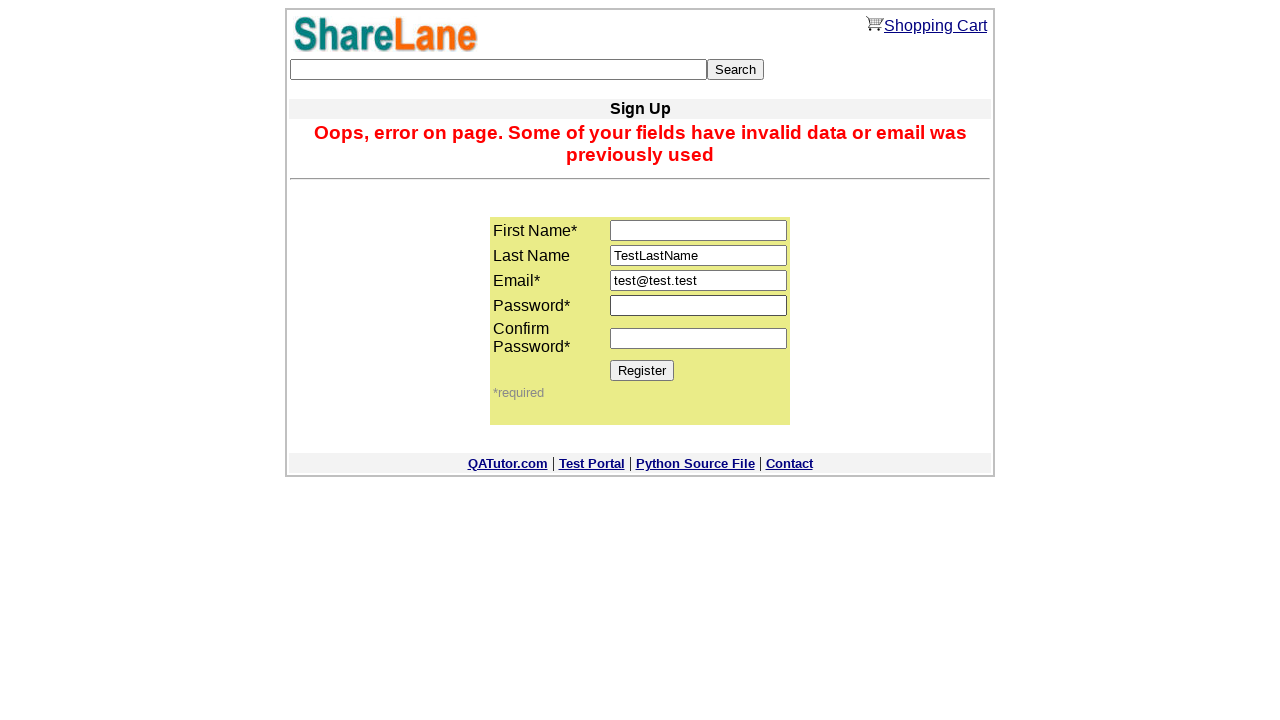

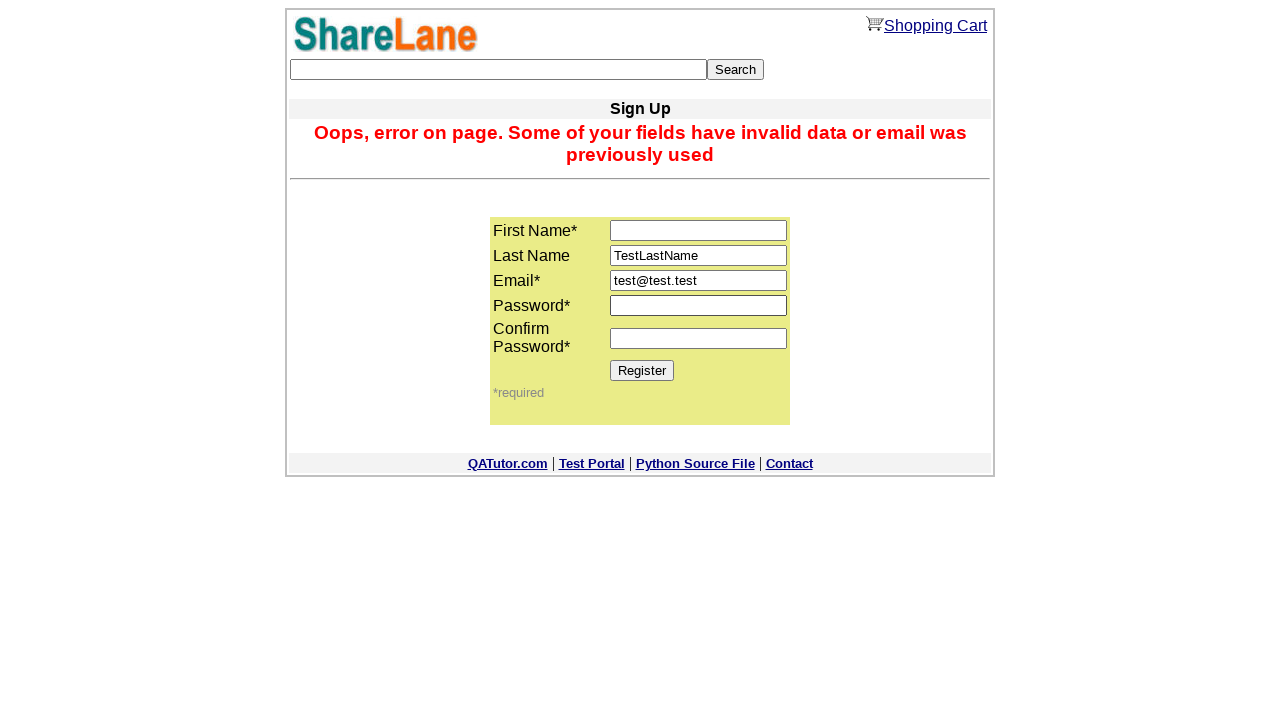